Performs a search on flip.kz website using the Cyrillic query "казахстан" and verifies the filter section is displayed

Starting URL: https://www.flip.kz

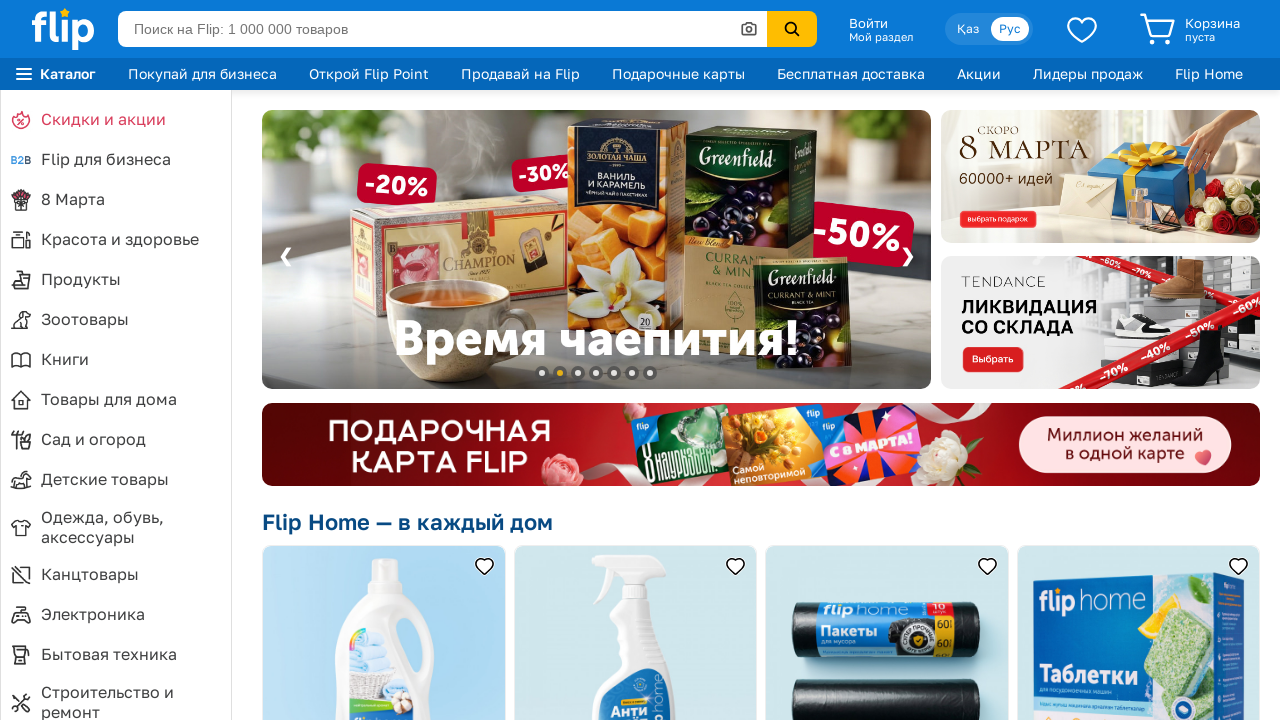

Filled search input with Cyrillic query 'казахстан' on #search_input
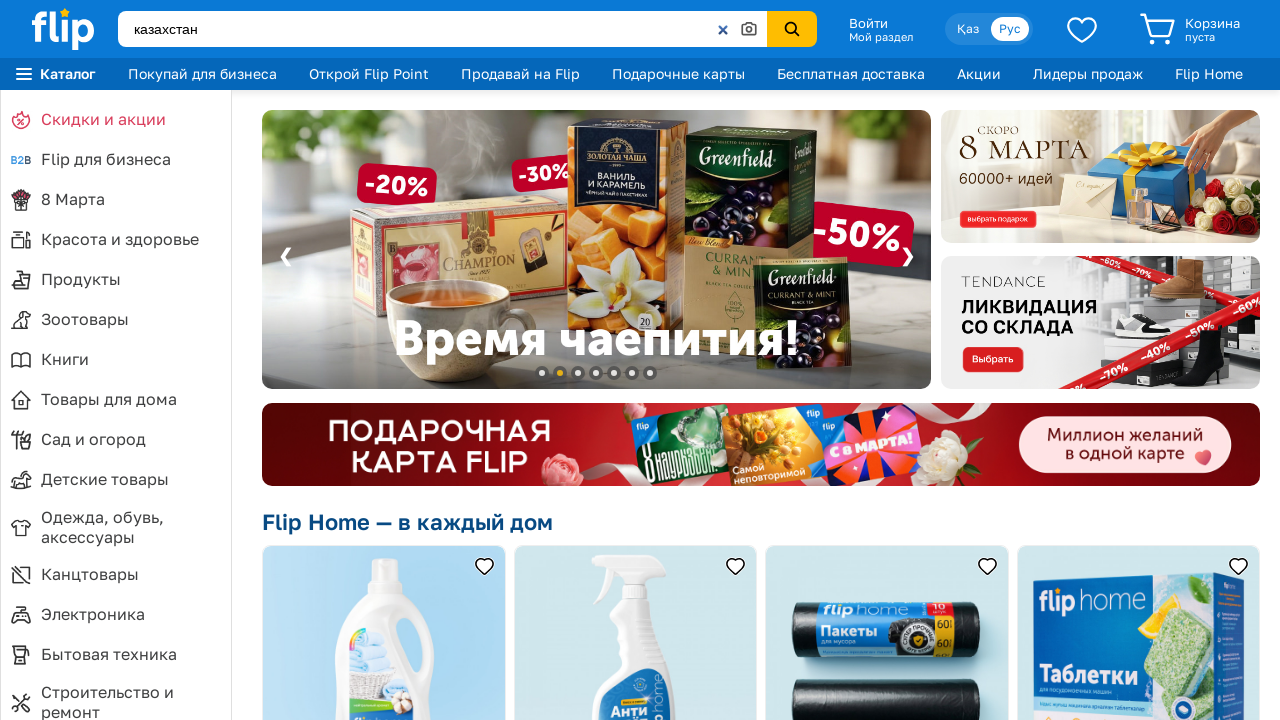

Pressed Enter to submit search query on #search_input
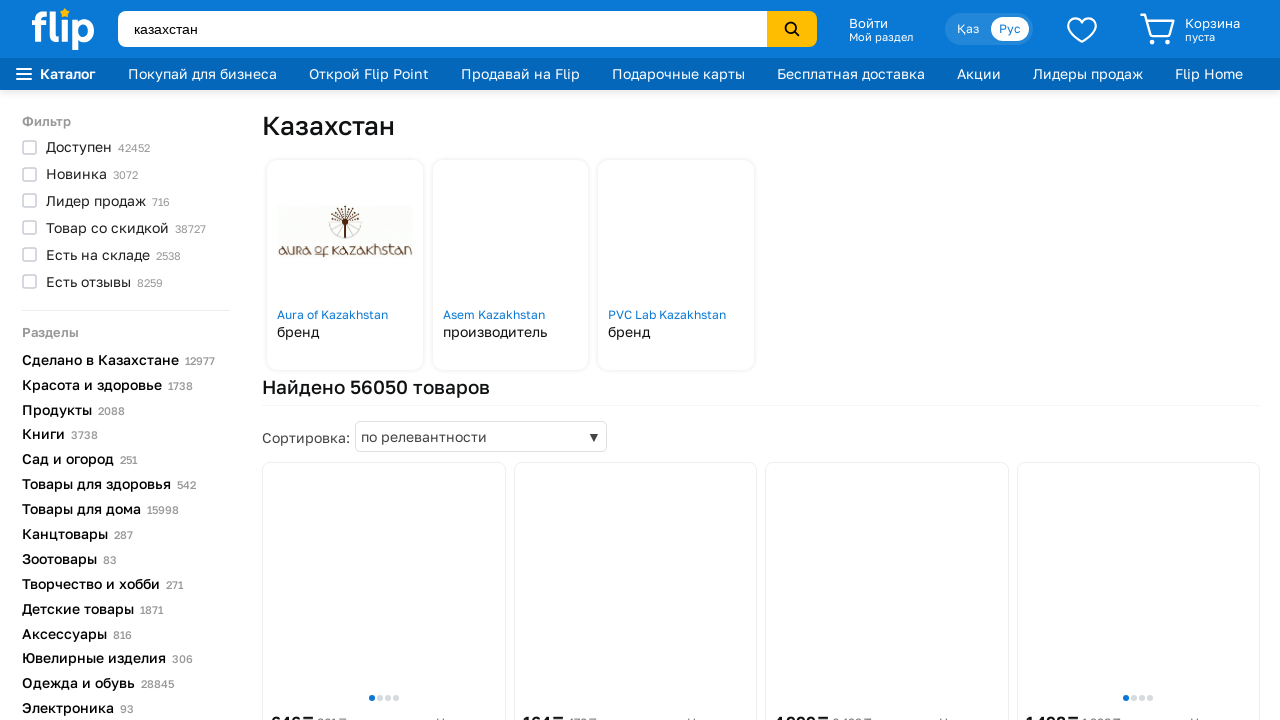

Filter section became visible after search
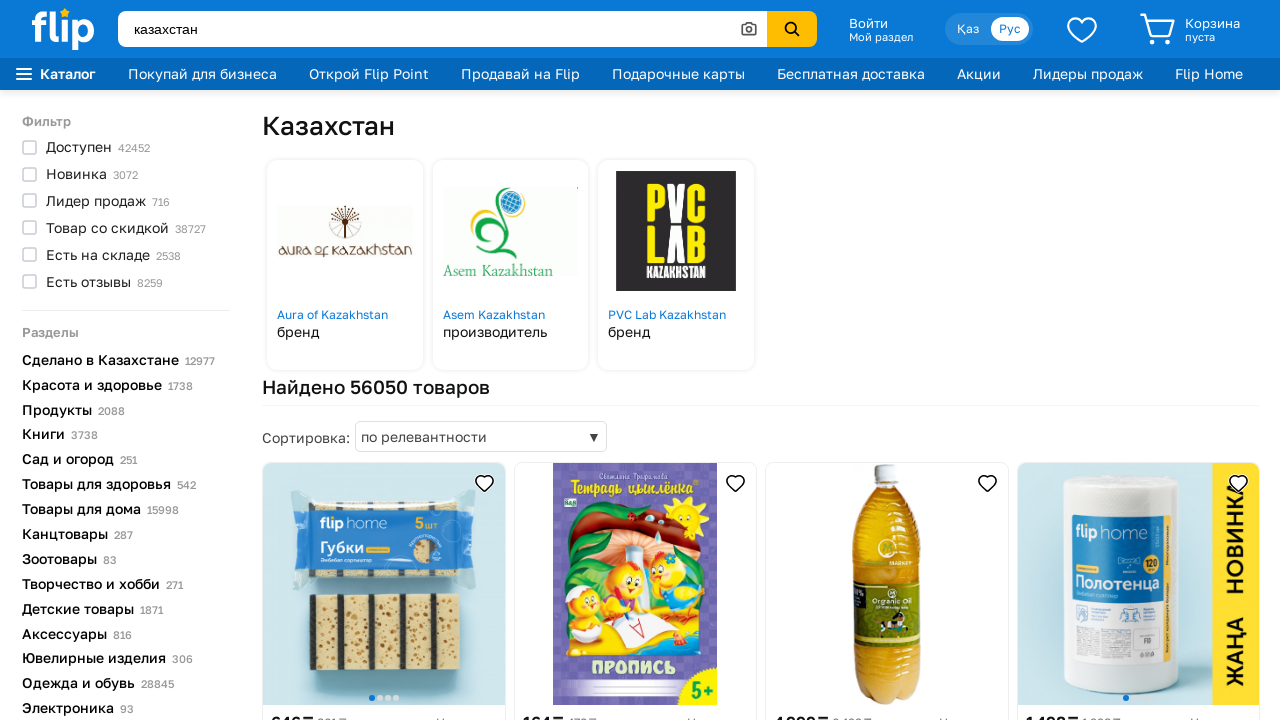

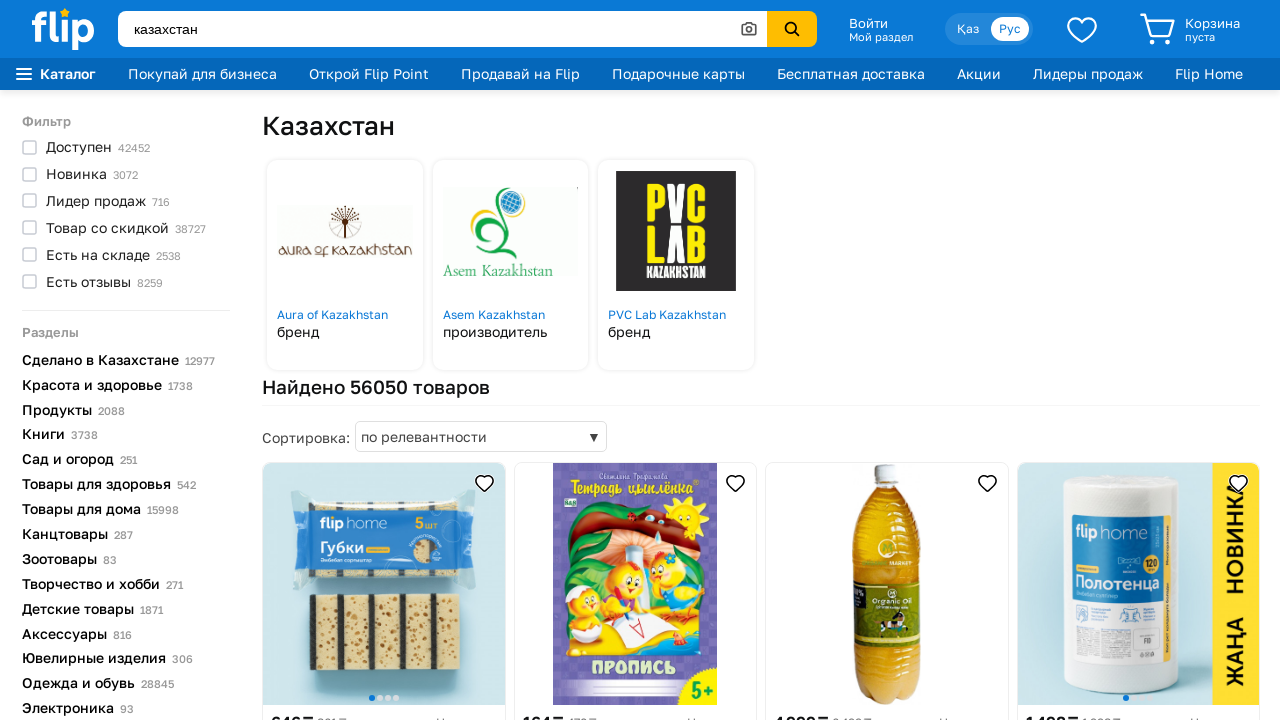